Tests drag and drop functionality by dragging an element and dropping it onto a target droppable area within an iframe

Starting URL: https://jqueryui.com/droppable/

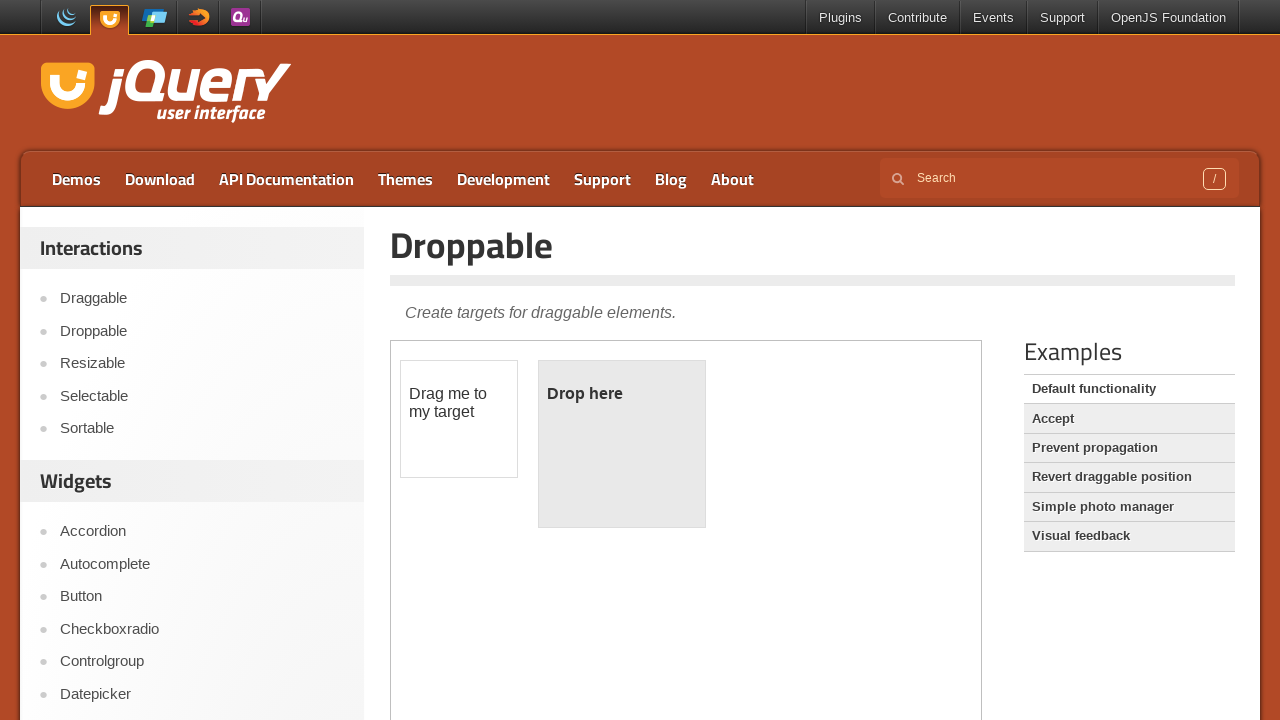

Located the demo iframe containing drag and drop elements
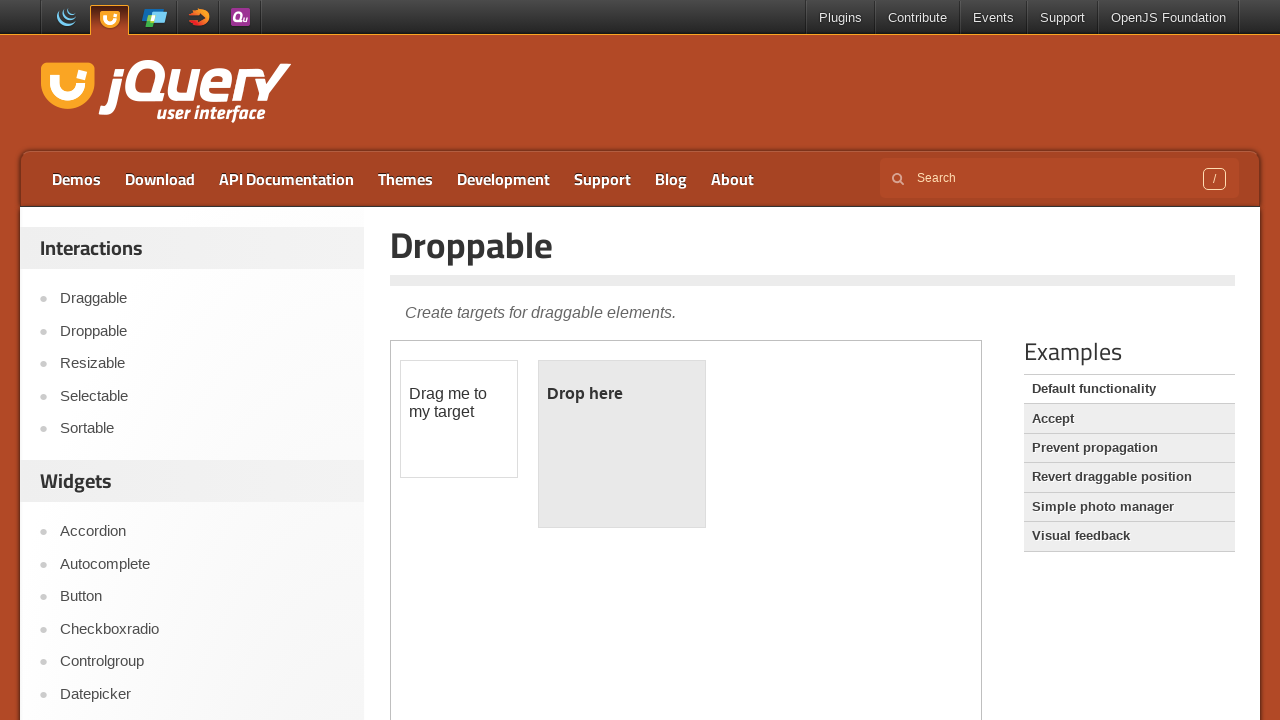

Located the draggable element
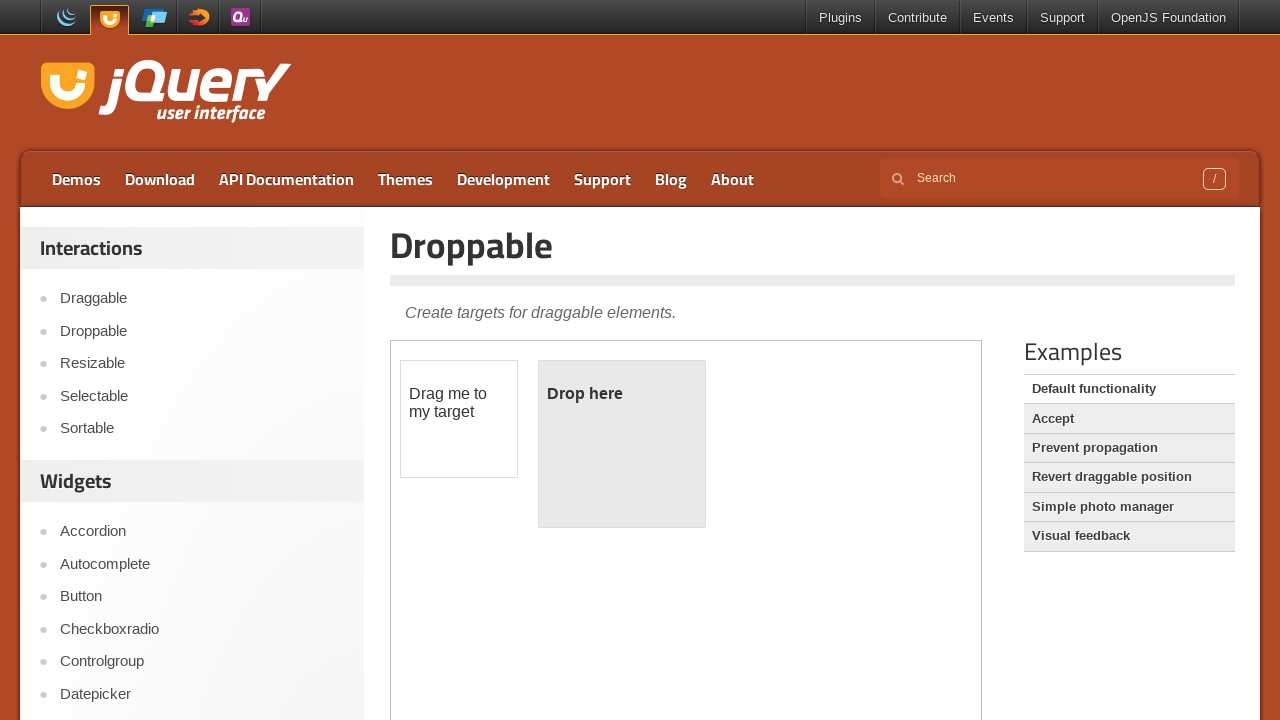

Located the droppable target area
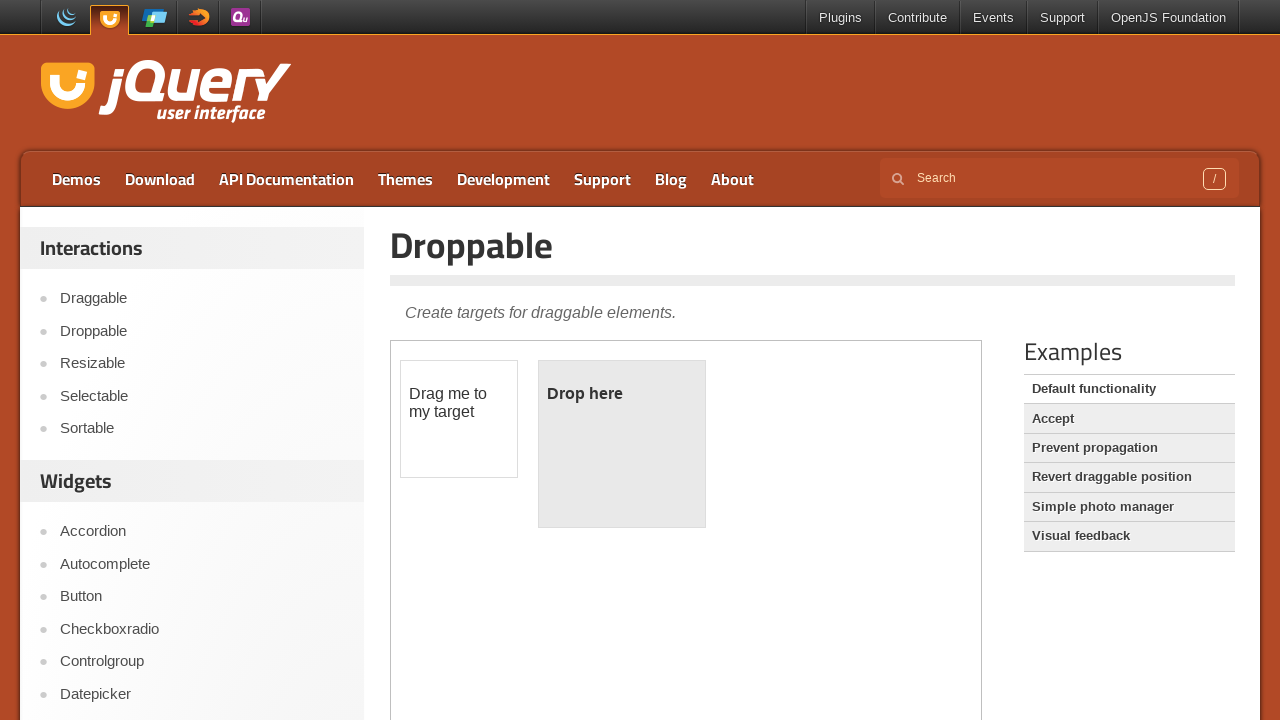

Dragged the draggable element and dropped it onto the droppable area at (622, 444)
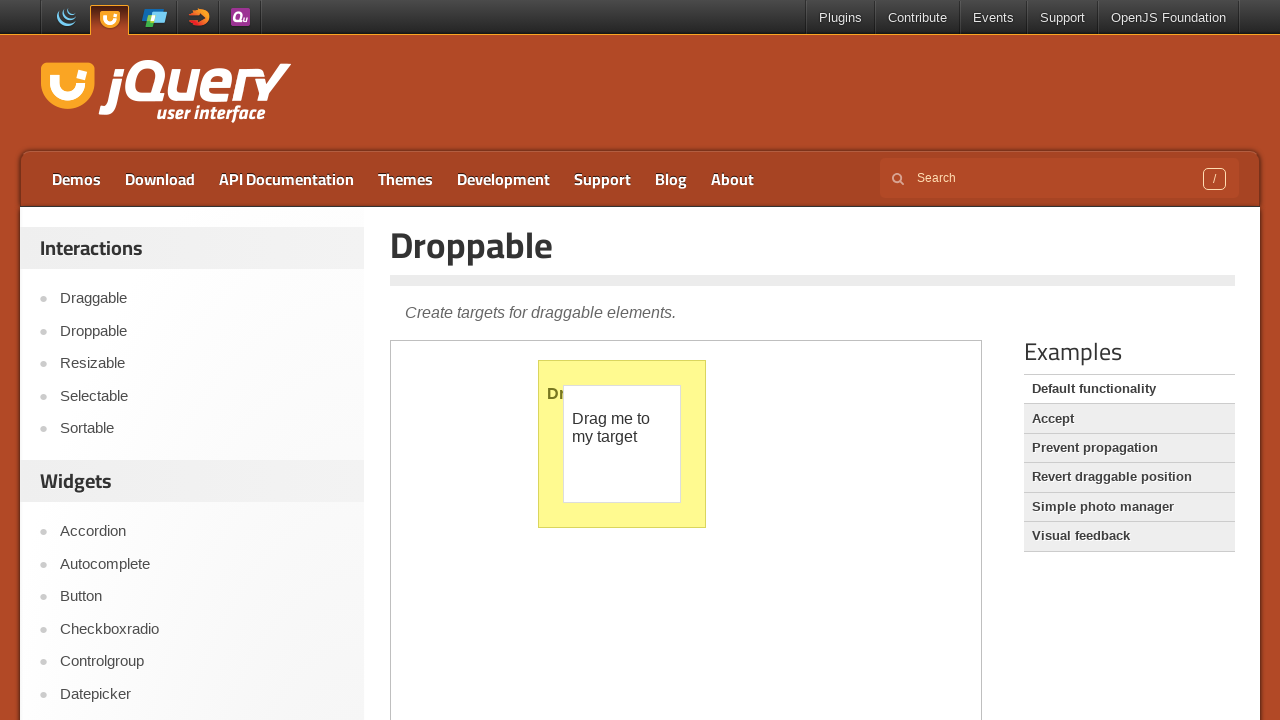

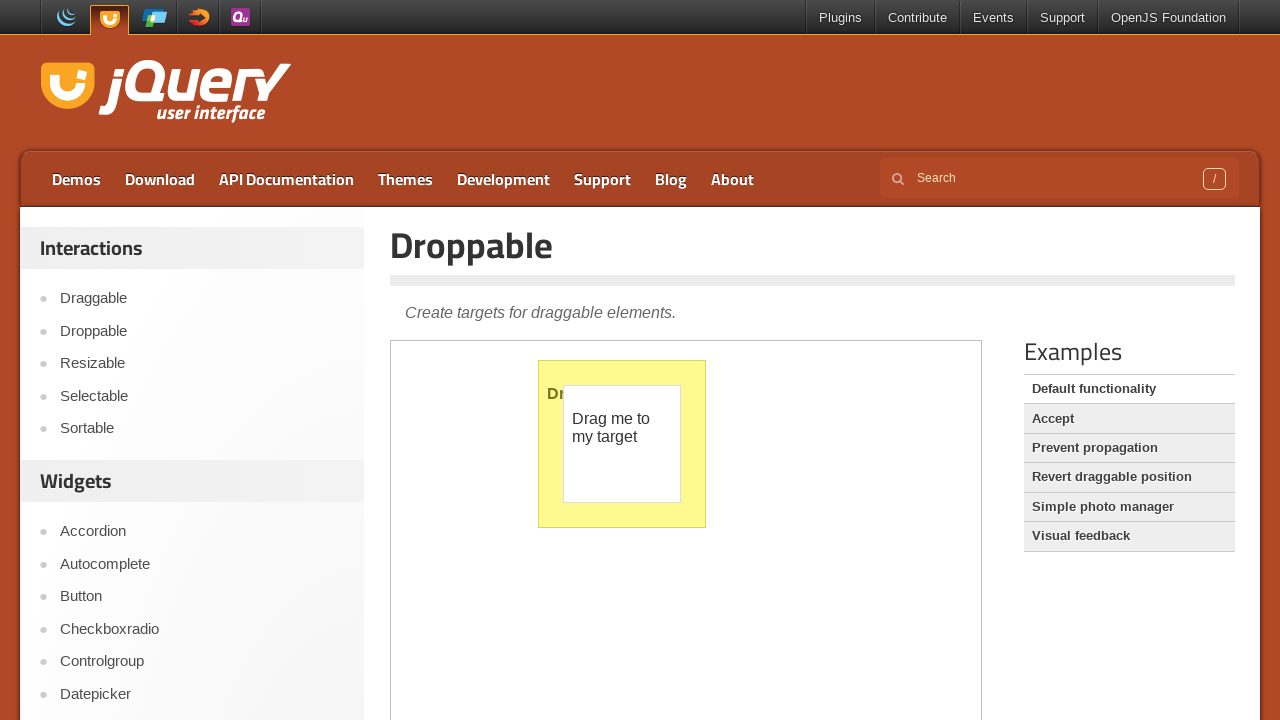